Tests handling multiple browser windows by opening new windows and switching between them

Starting URL: http://demo.automationtesting.in/Windows.html

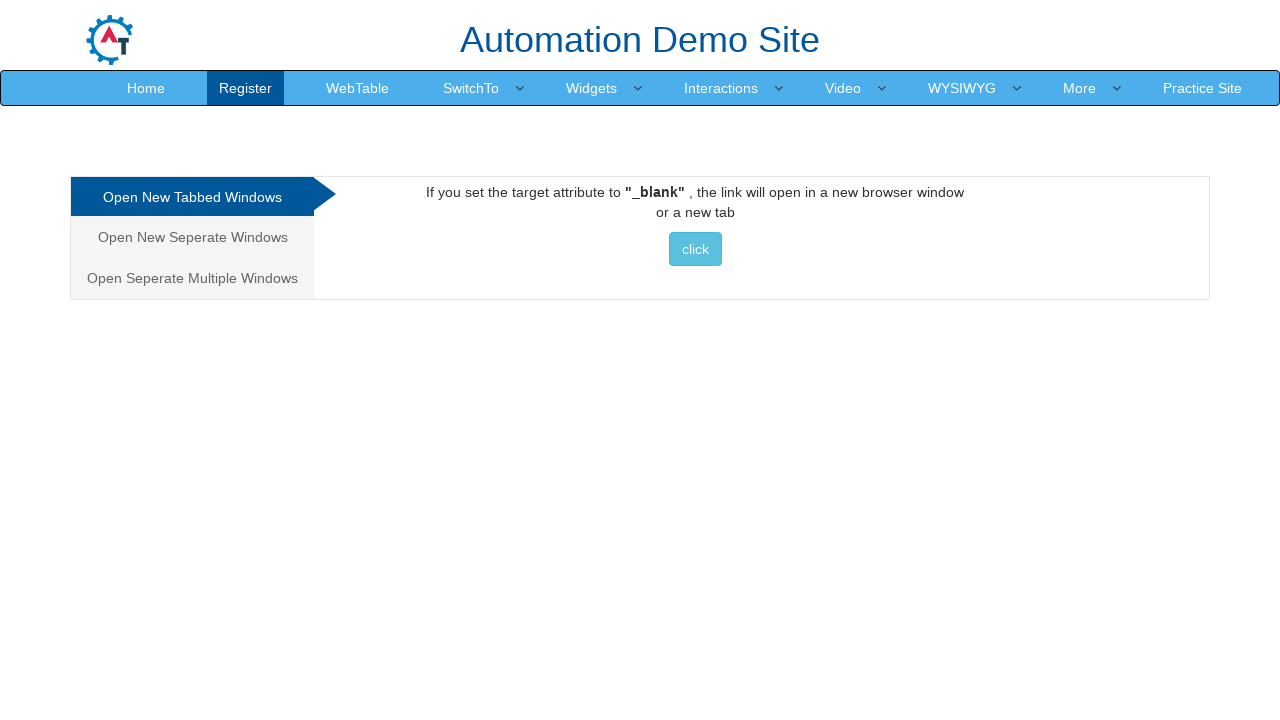

Clicked on 'Open Seperate Multiple Windows' link at (192, 278) on text=Open Seperate Multiple Windows
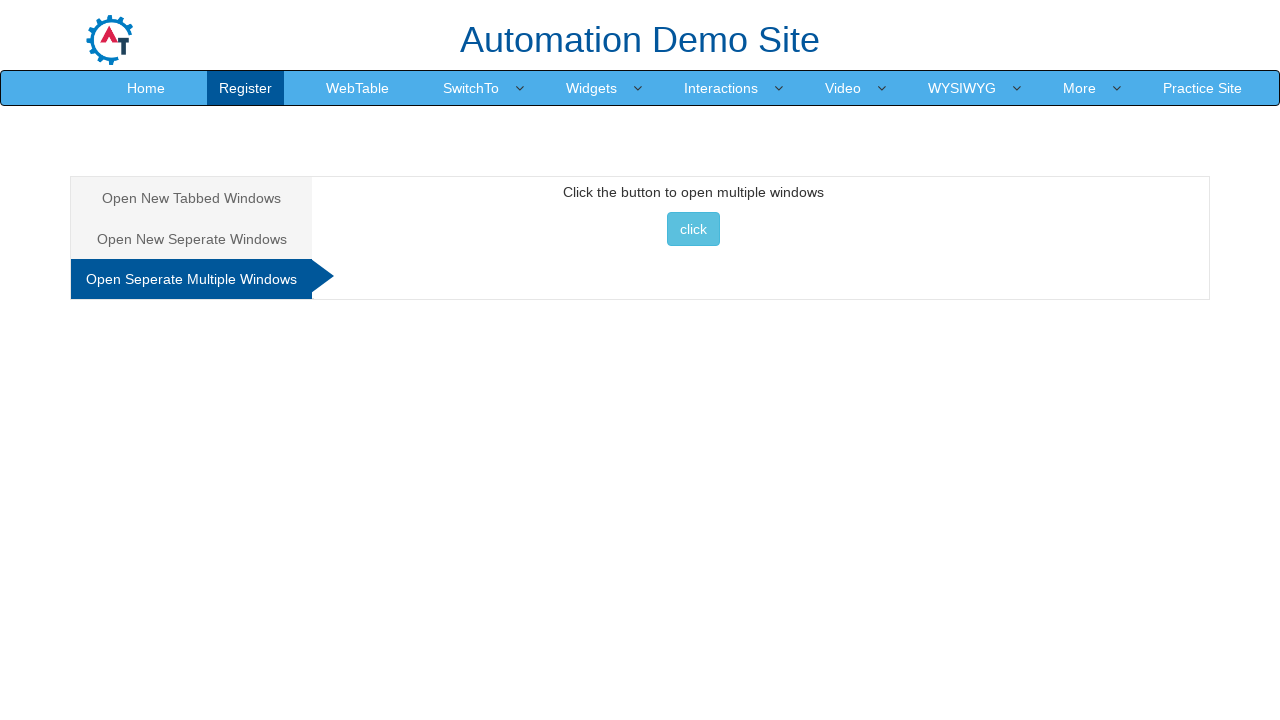

Clicked button to open multiple windows at (693, 229) on button[onclick="multiwindow()"]
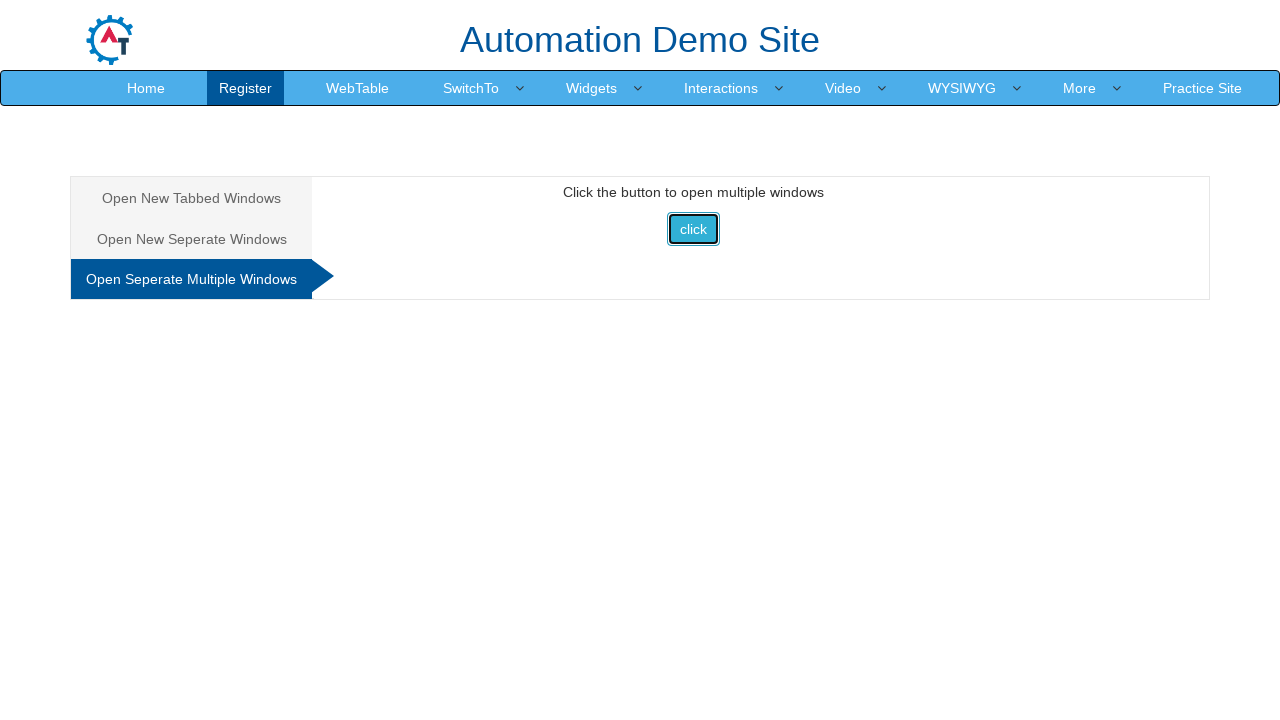

Waited 2 seconds for new windows to load
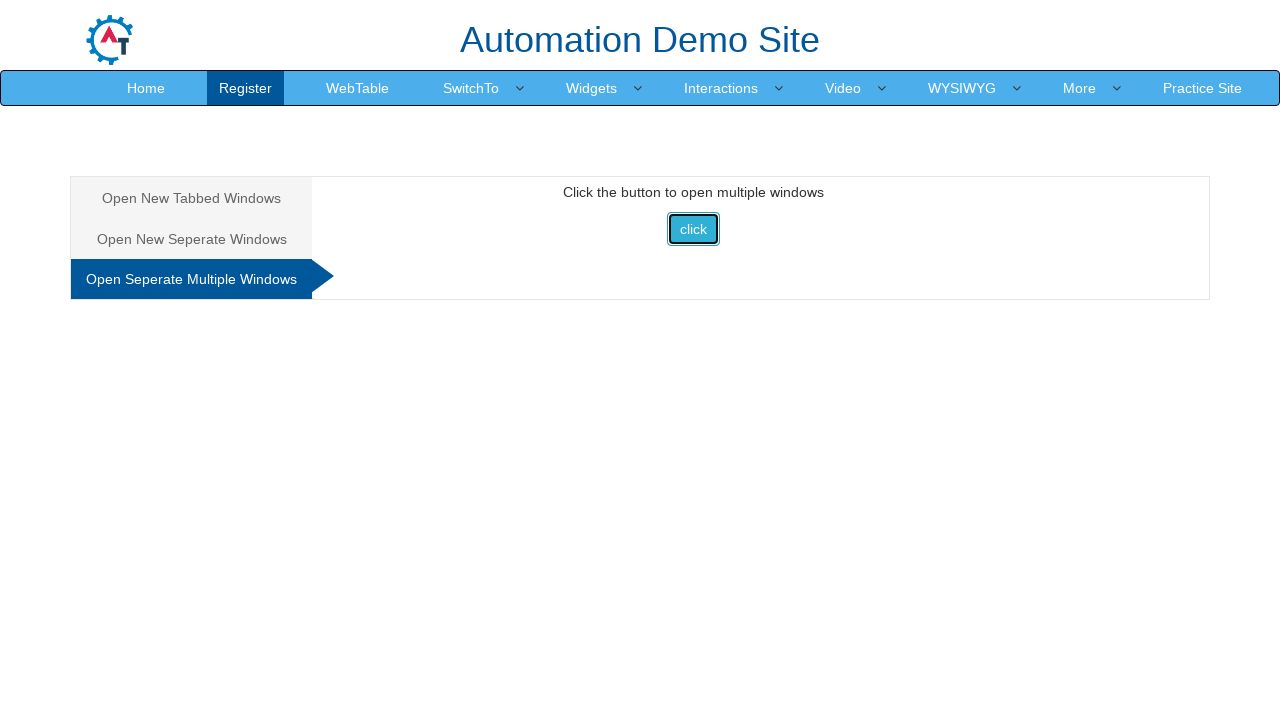

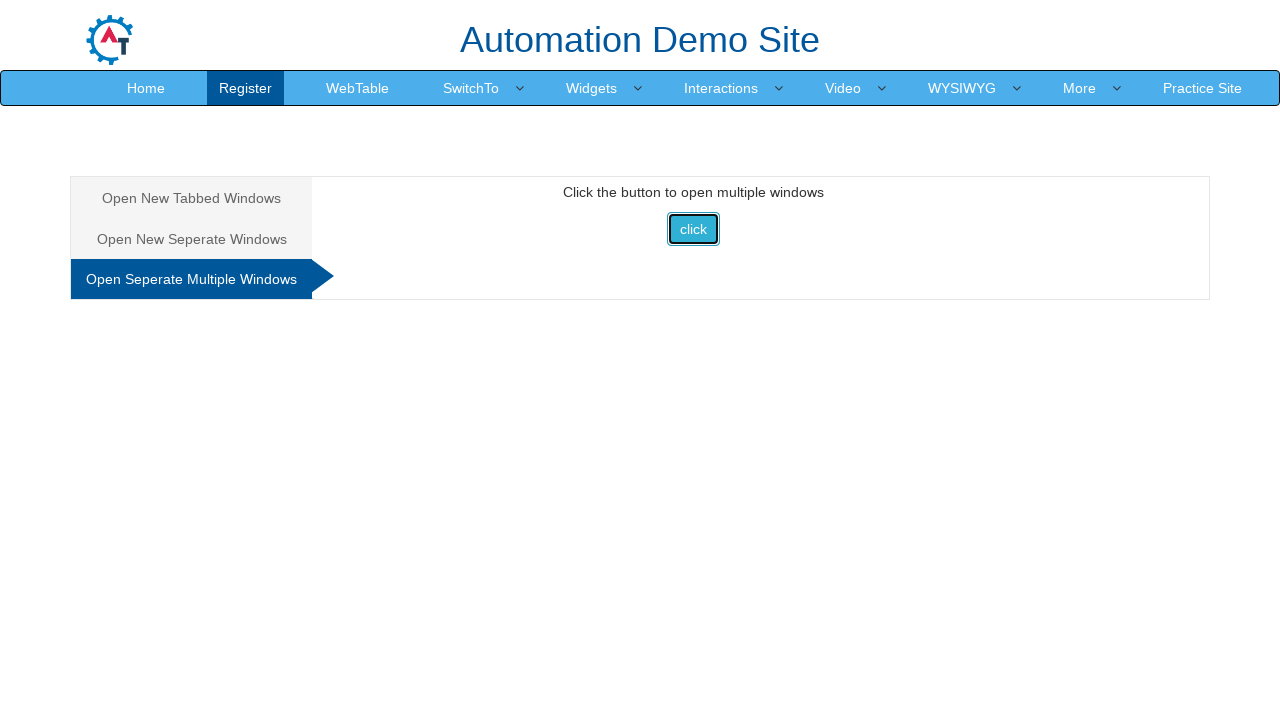